Tests date picker functionality by selecting a specific date (June 15, 2027) and verifying the selected values

Starting URL: https://rahulshettyacademy.com/seleniumPractise/#/offers

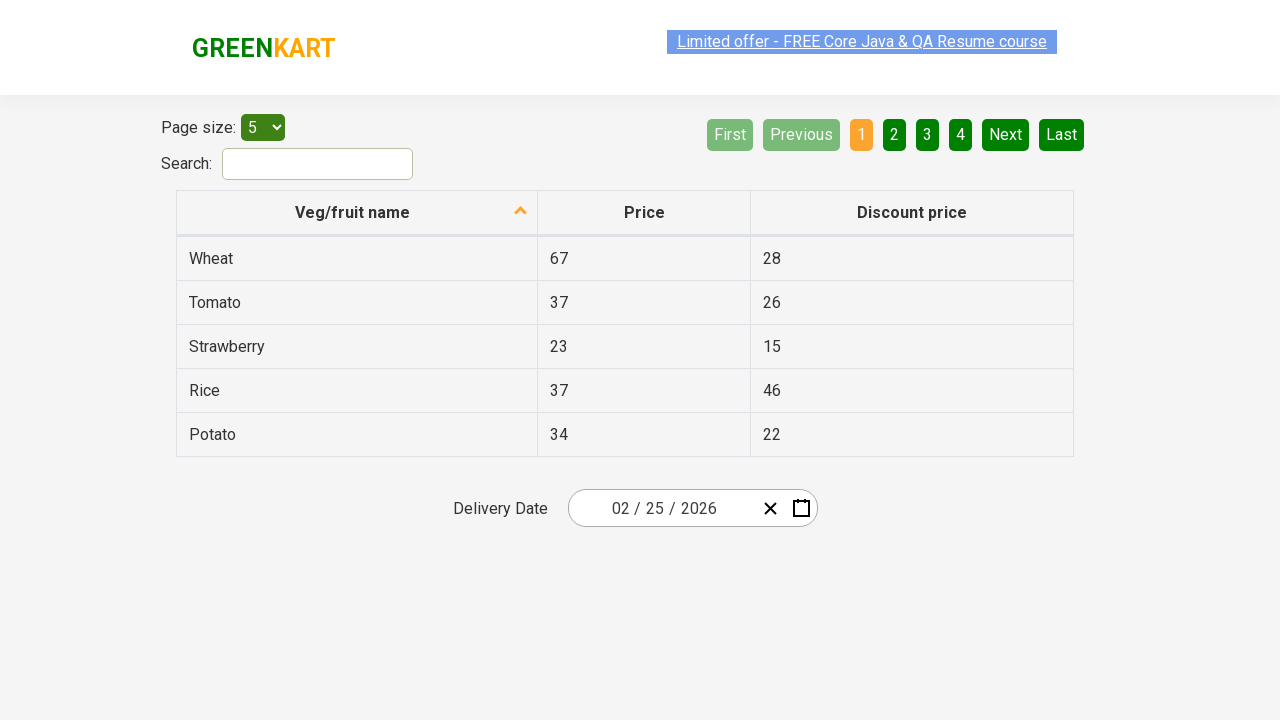

Navigated to offers page
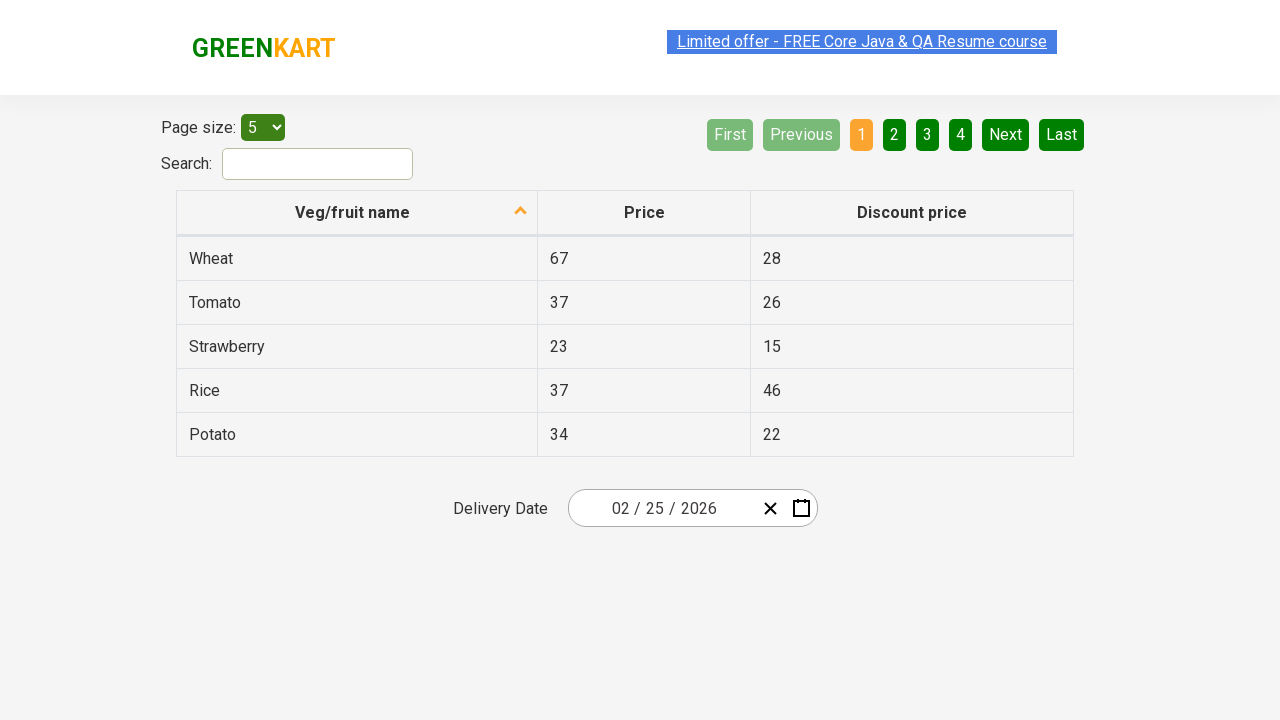

Opened date picker by clicking calendar button at (801, 508) on svg[class*="react-date-picker__calendar-button__icon"]
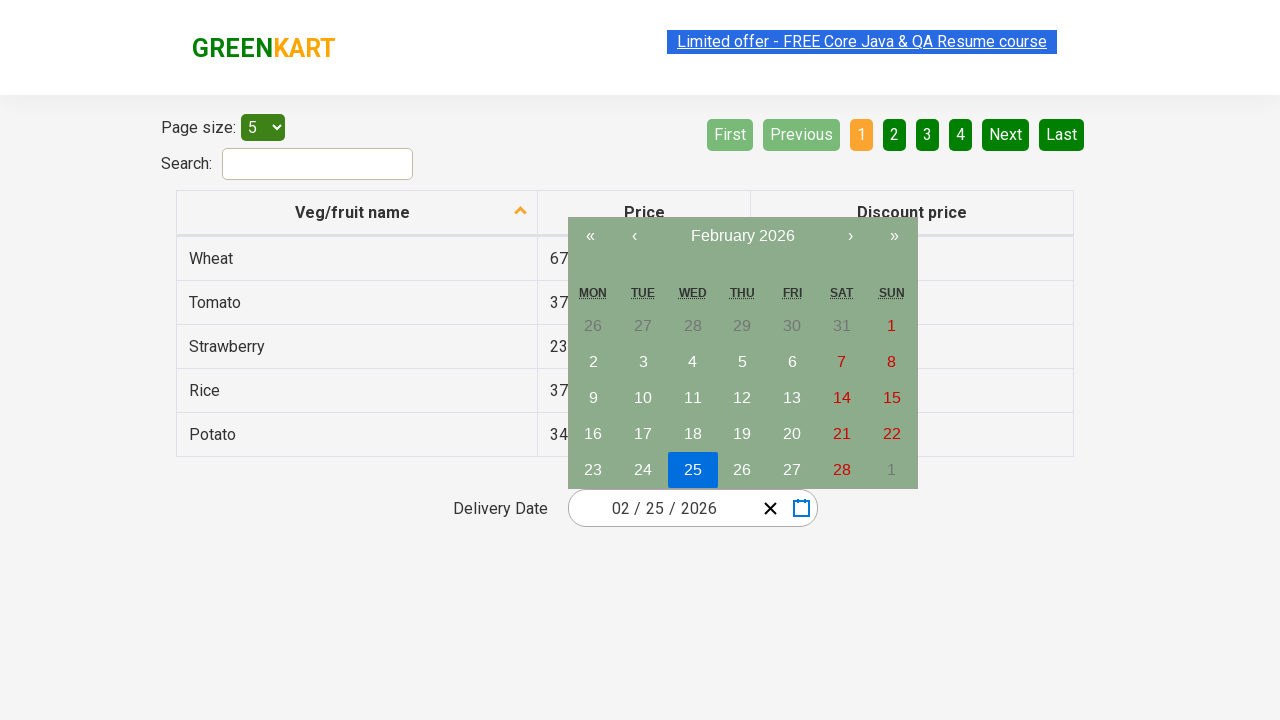

Clicked navigation label to go to year view at (742, 236) on button.react-calendar__navigation__label
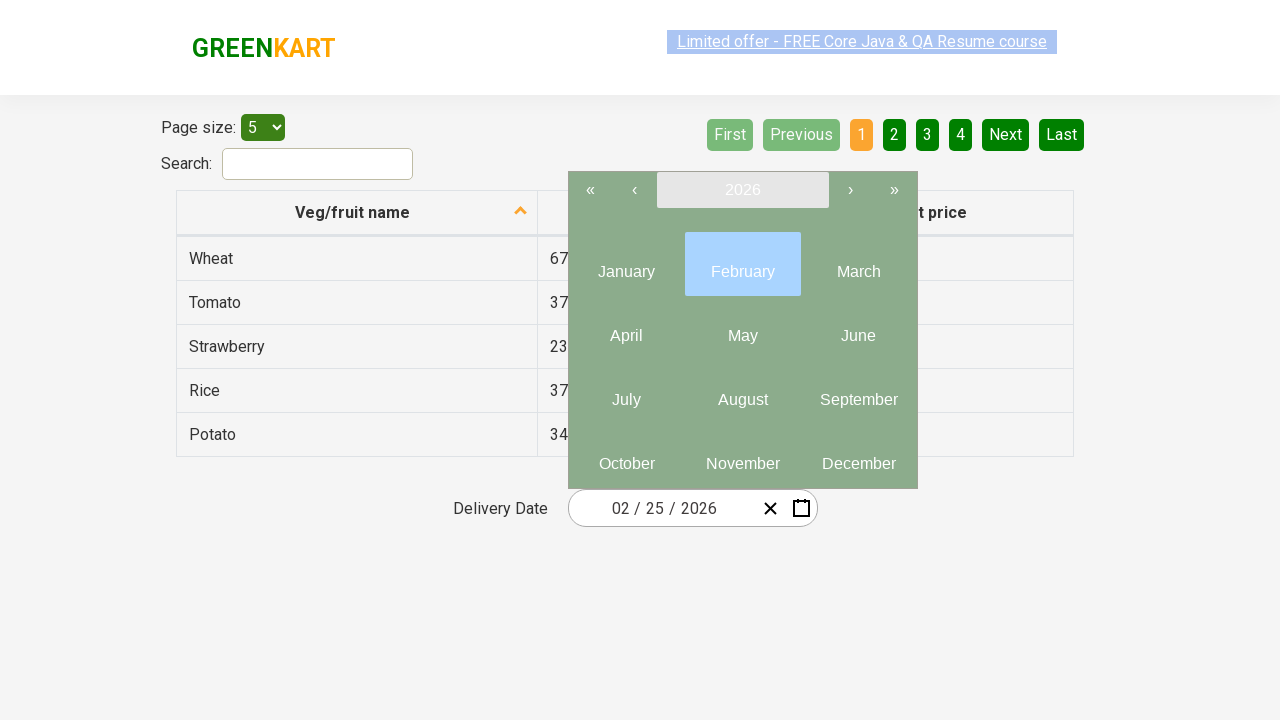

Clicked navigation label again to go to decade view at (742, 190) on button.react-calendar__navigation__label
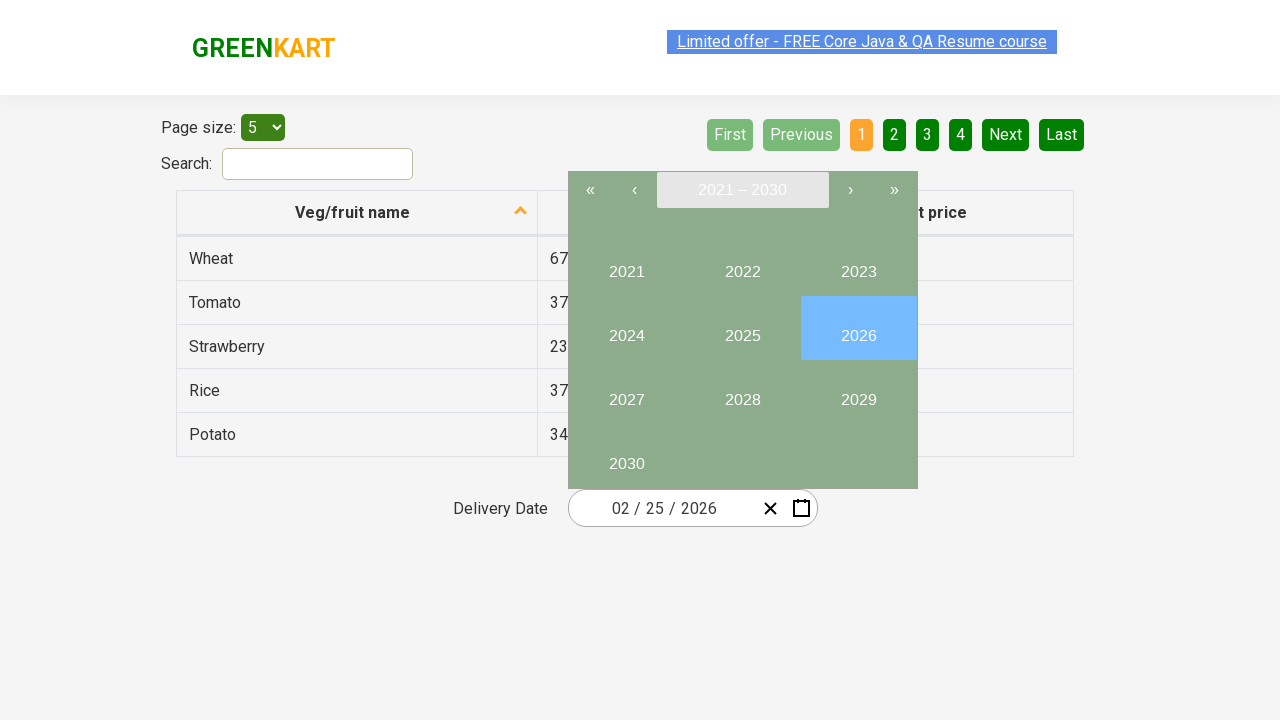

Selected year 2027 at (626, 392) on button:has-text("2027")
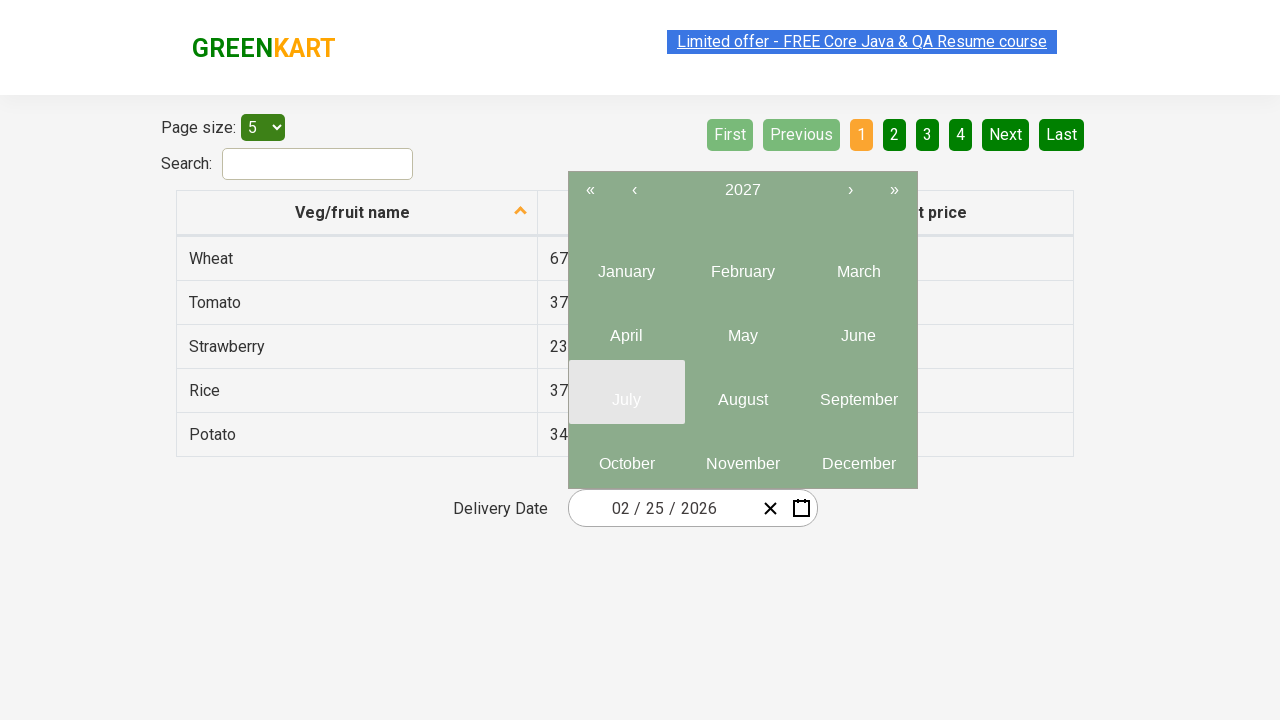

Selected June (month 6) at (858, 328) on .react-calendar__year-view__months__month:nth-child(6)
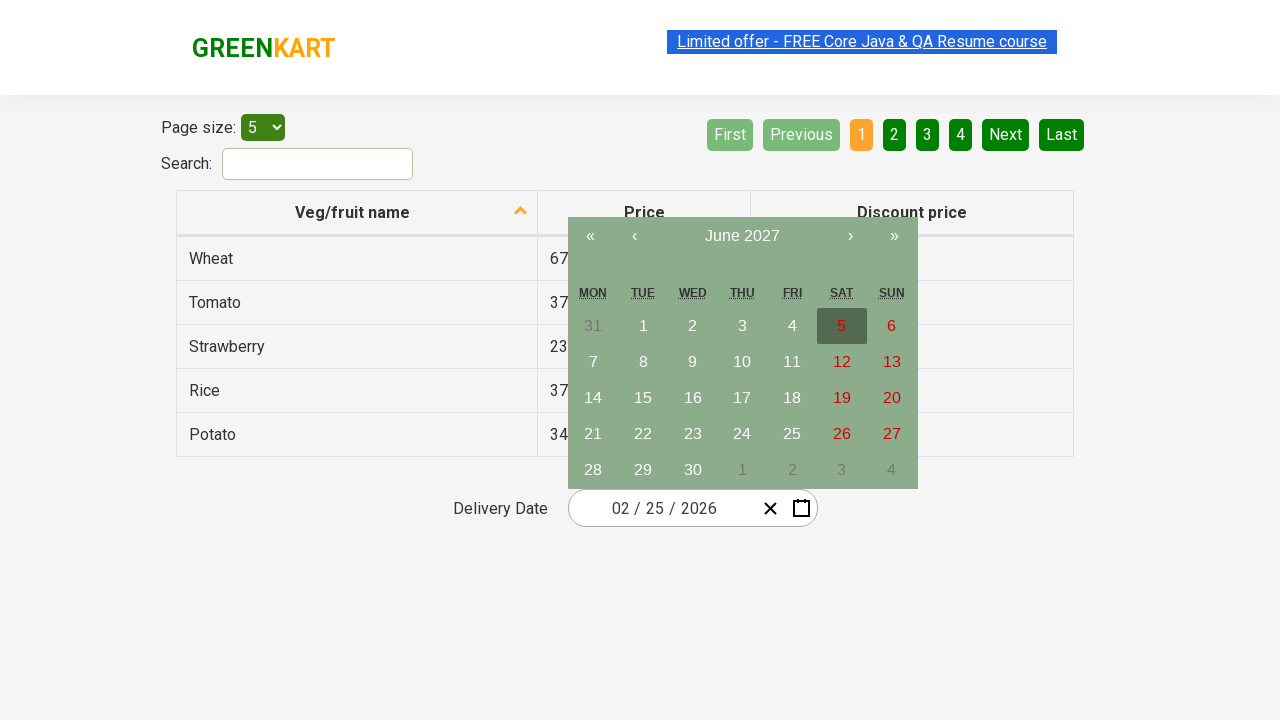

Selected day 15 at (643, 398) on abbr:has-text("15")
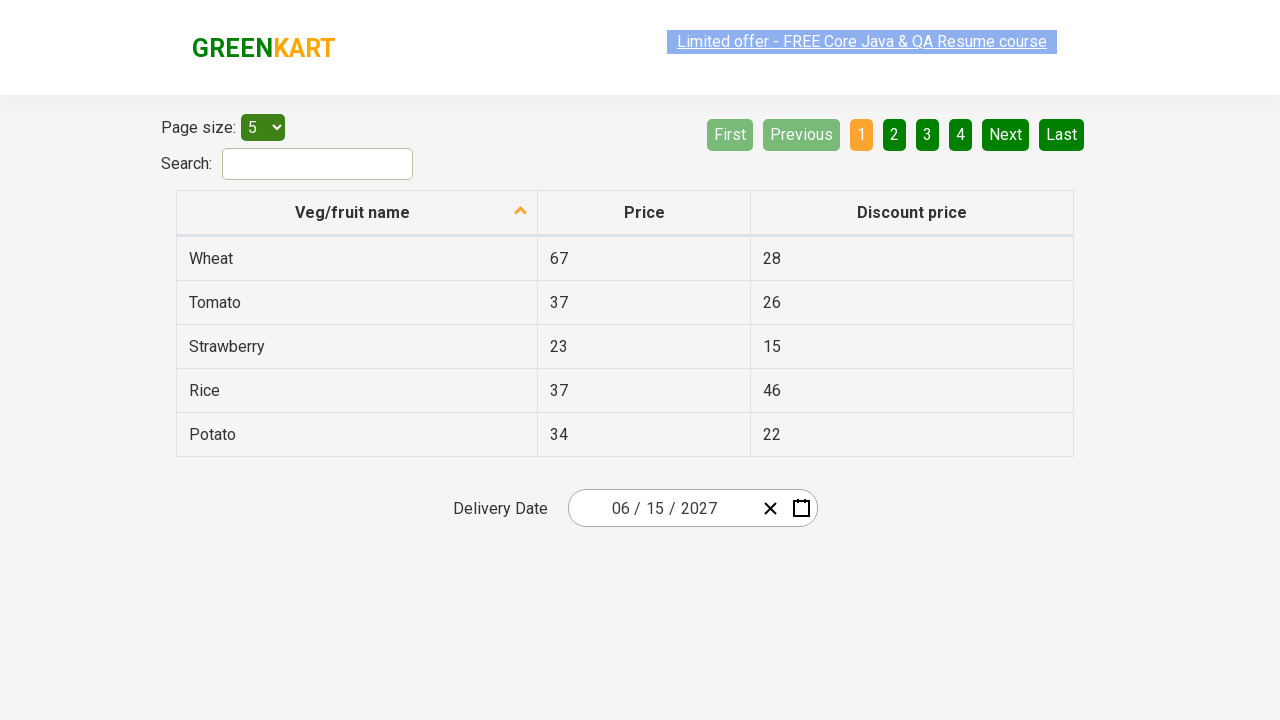

Waited for date selection to be processed
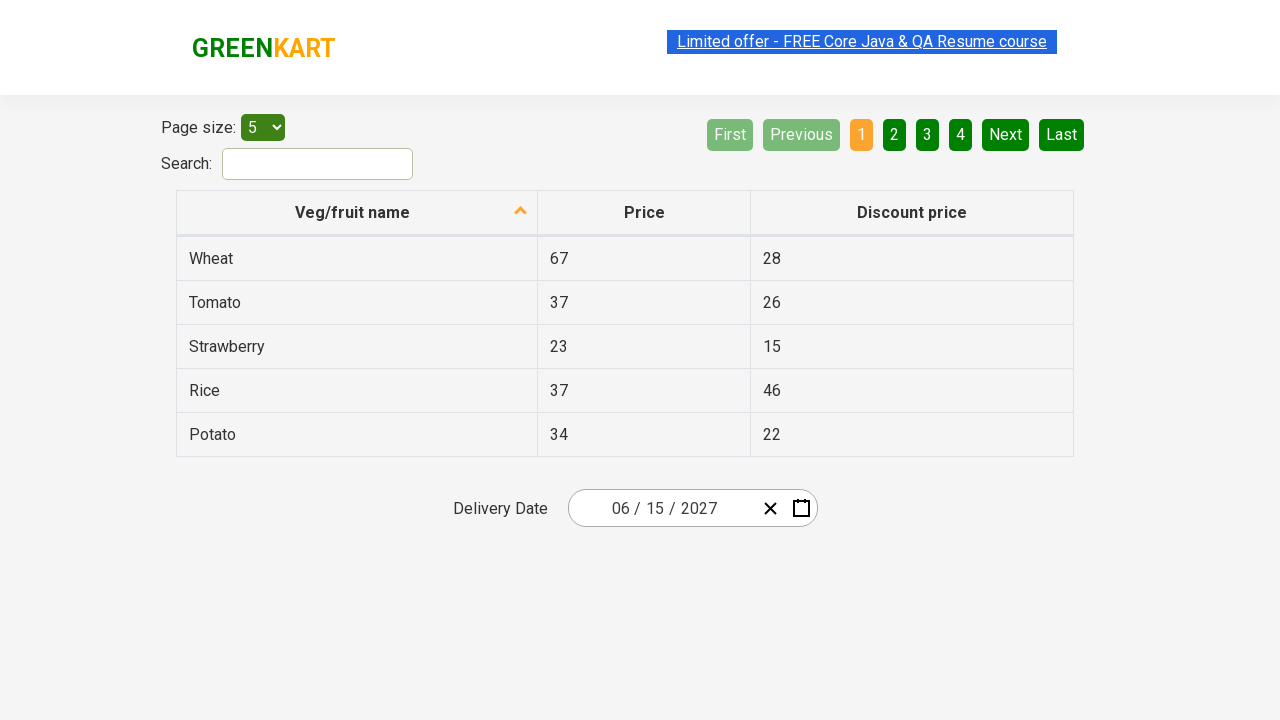

Verified month field contains '6'
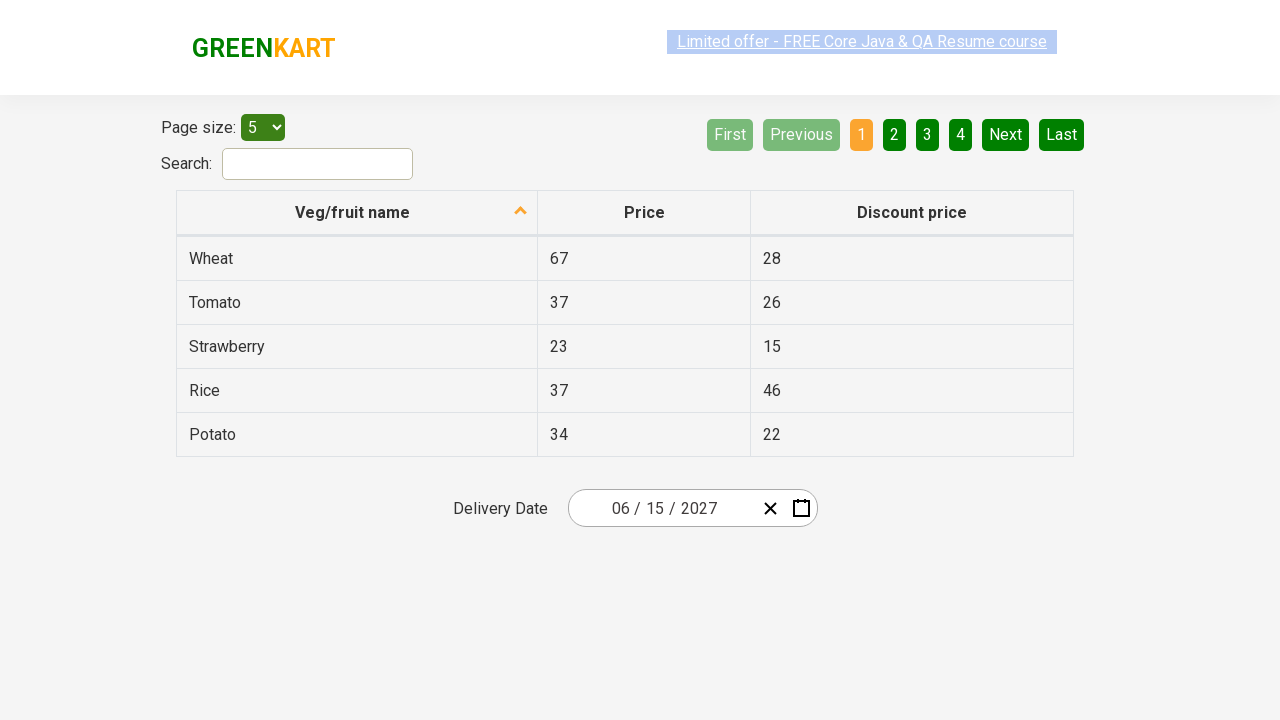

Verified day field contains '15'
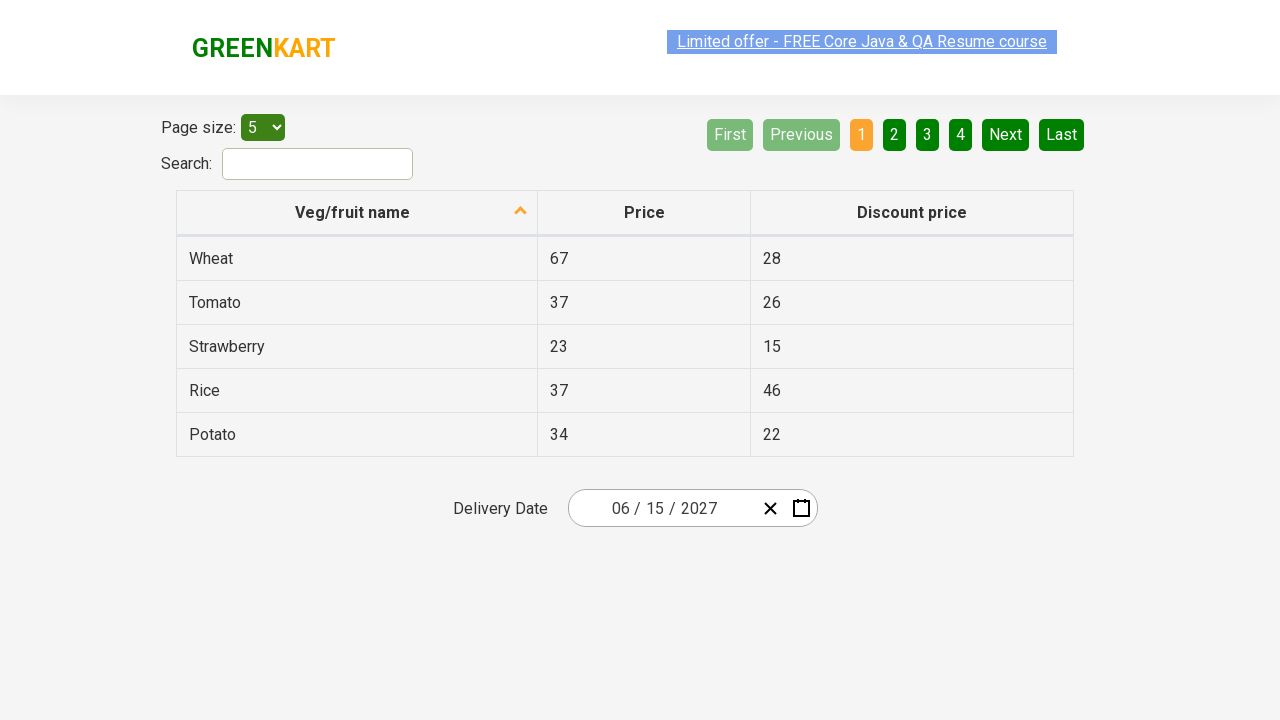

Verified year field contains '2027'
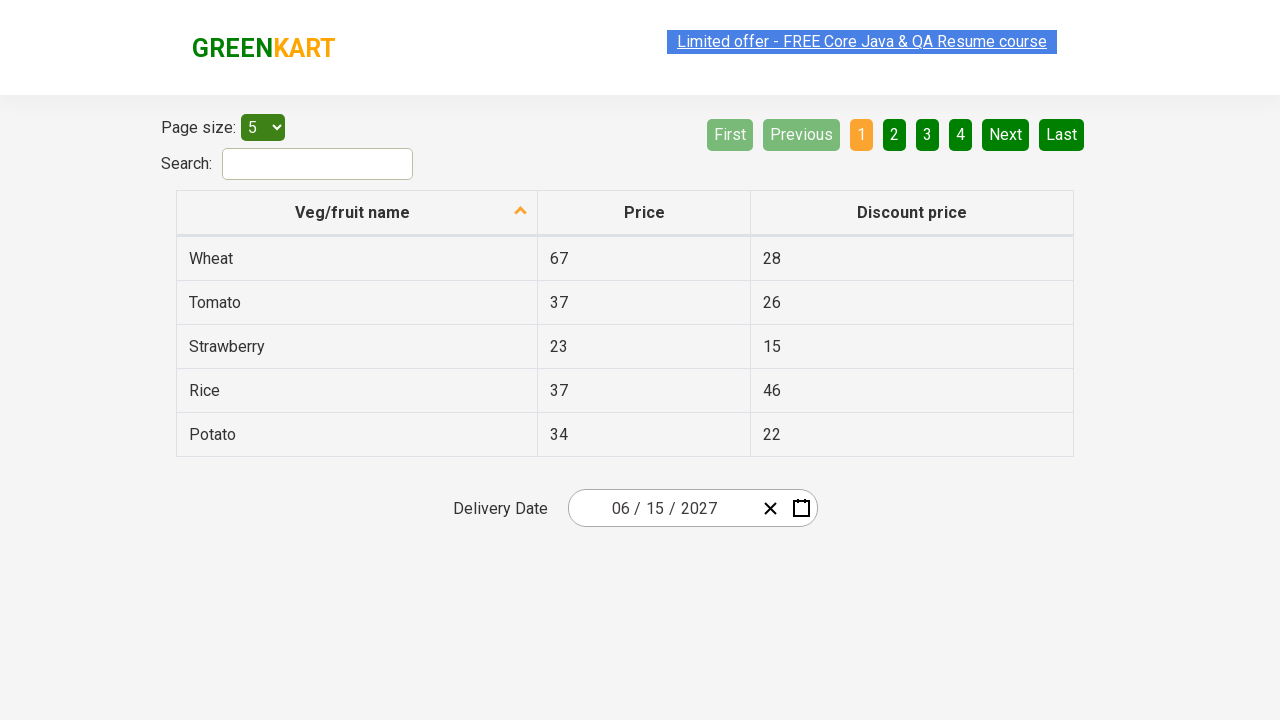

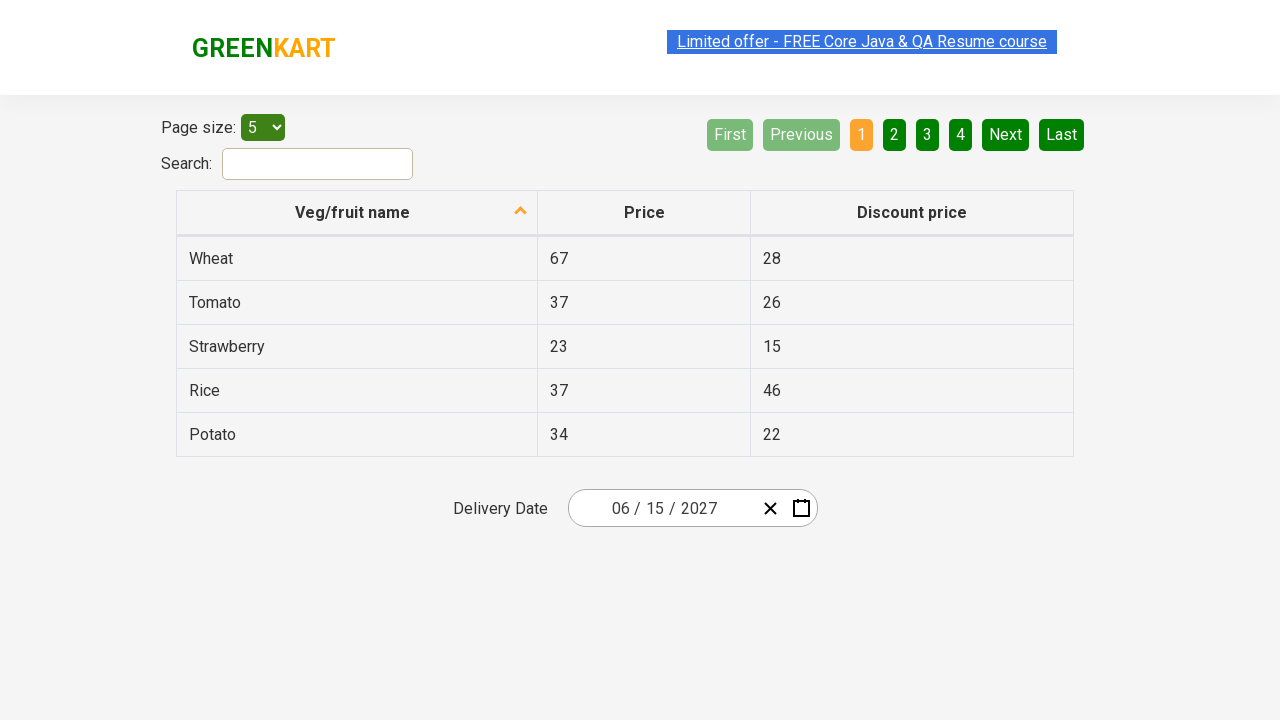